Tests range slider interaction using keyboard arrow keys to increment the slider value.

Starting URL: https://www.selenium.dev/selenium/web/web-form.html

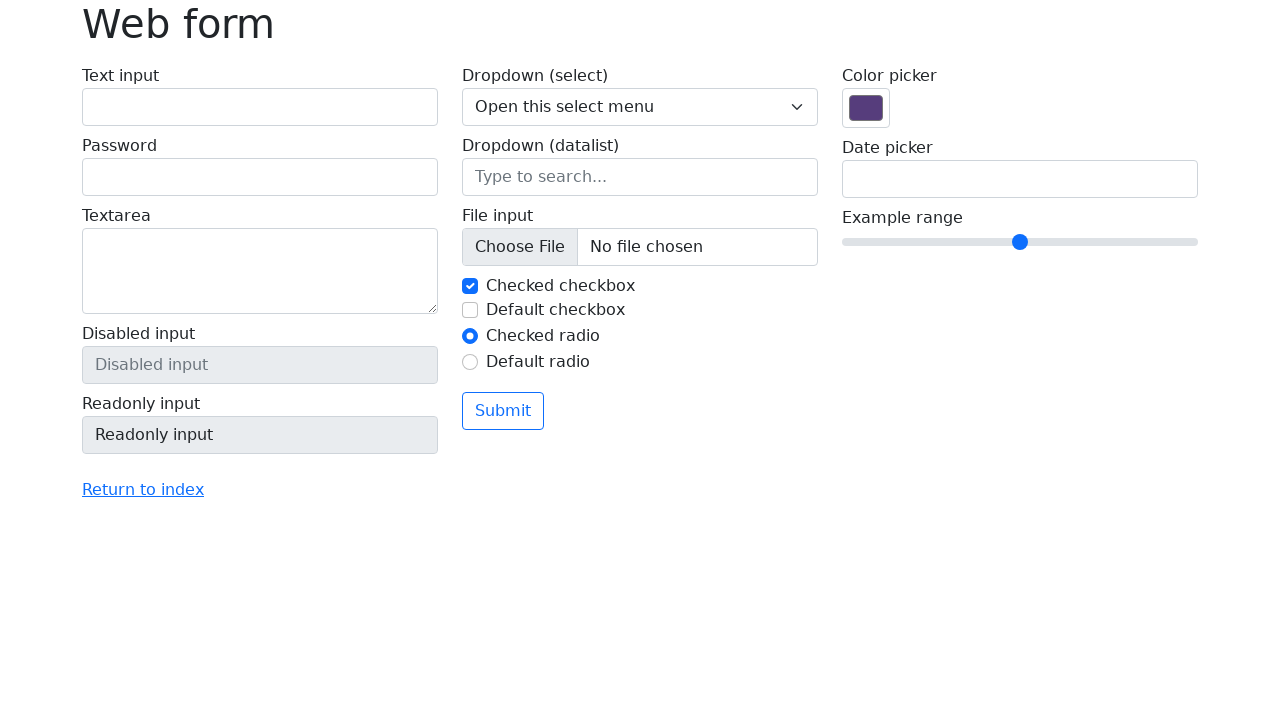

Navigated to Selenium web form page
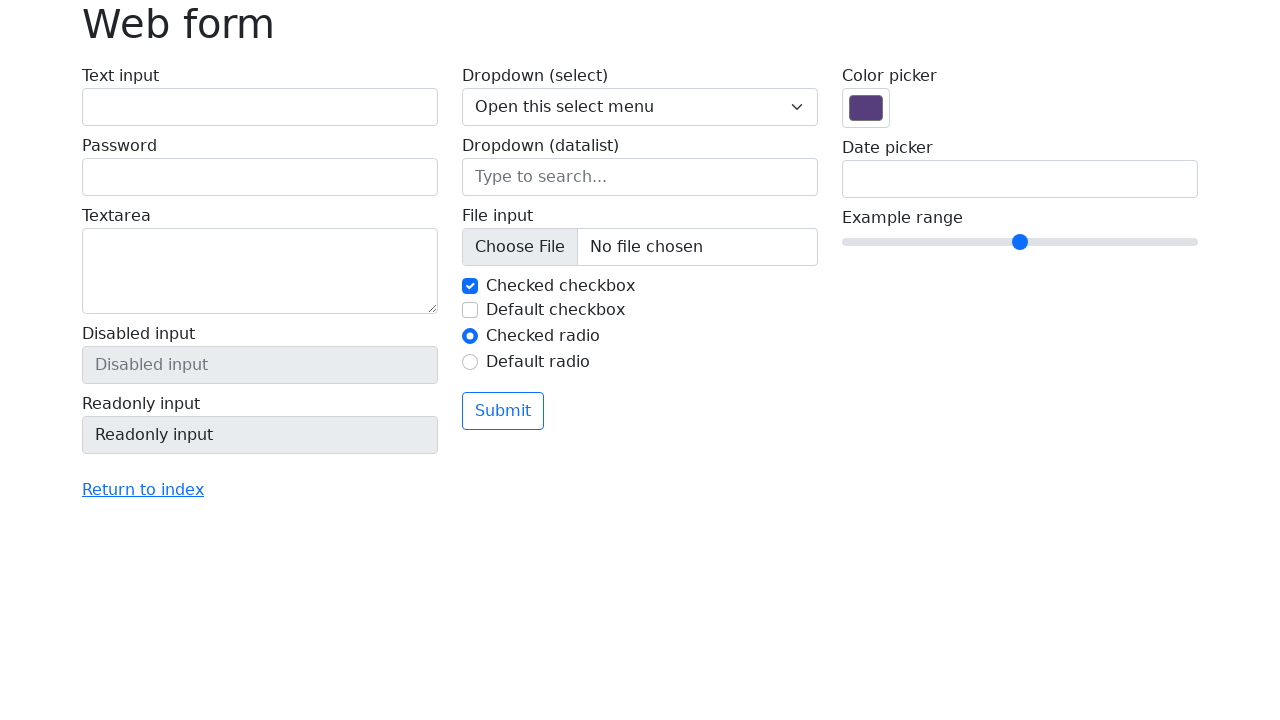

Focused on range slider element on input[name='my-range']
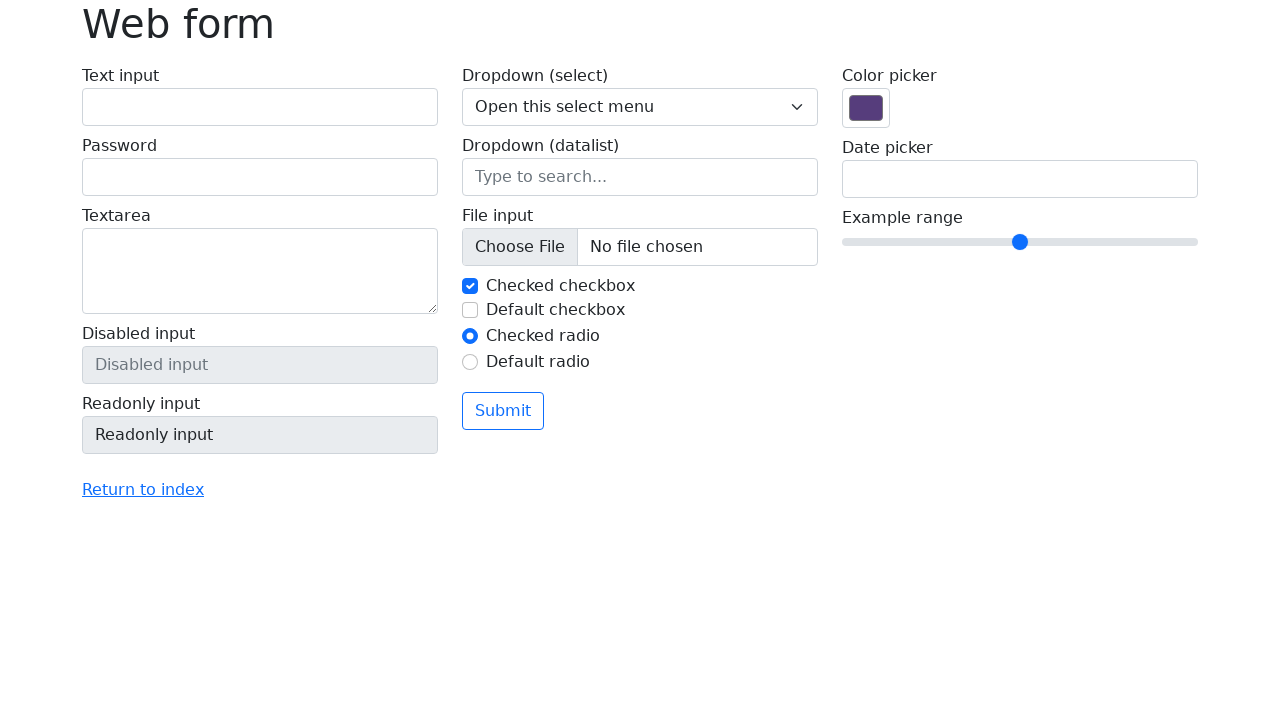

Pressed ArrowRight key to increment slider value (press 1 of 4) on input[name='my-range']
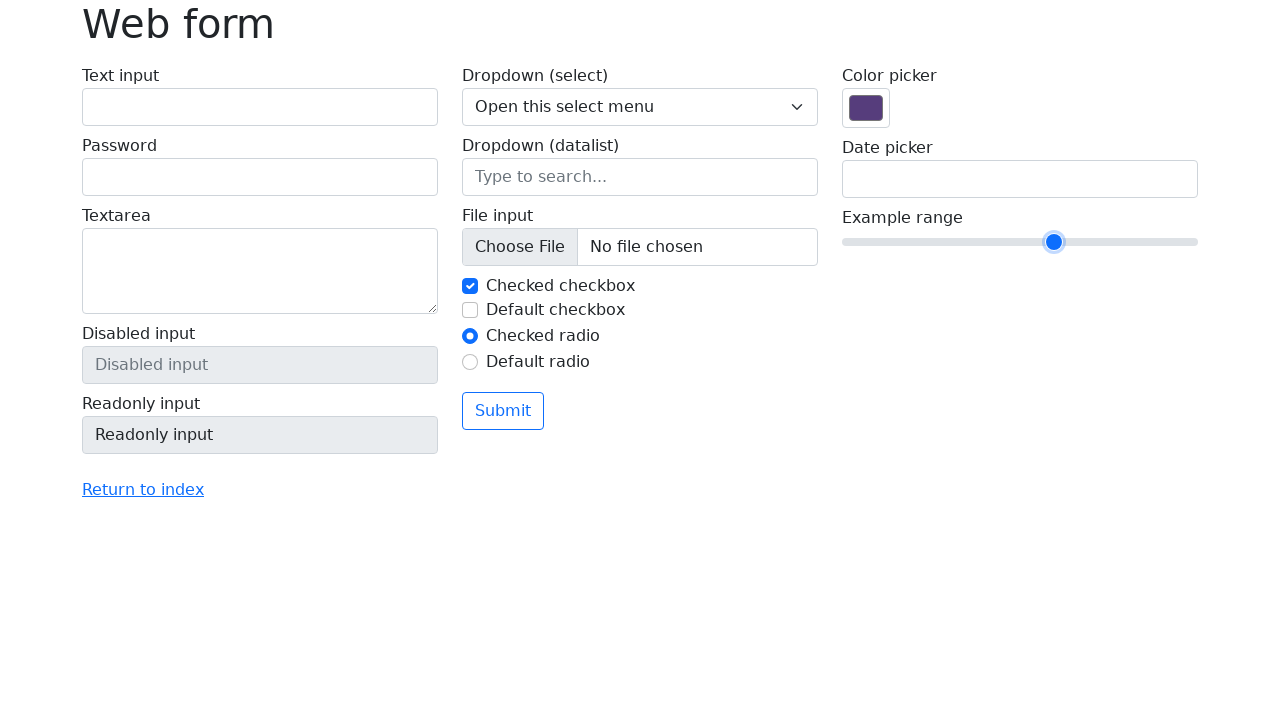

Pressed ArrowRight key to increment slider value (press 2 of 4) on input[name='my-range']
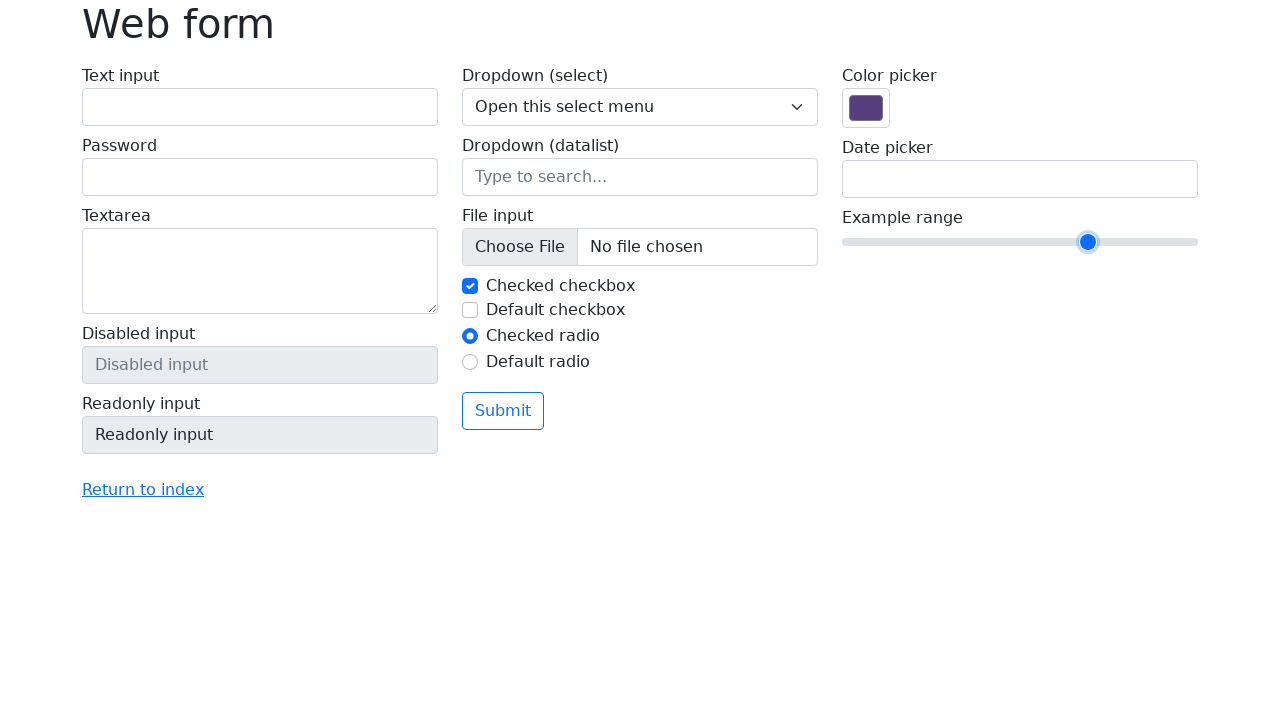

Pressed ArrowRight key to increment slider value (press 3 of 4) on input[name='my-range']
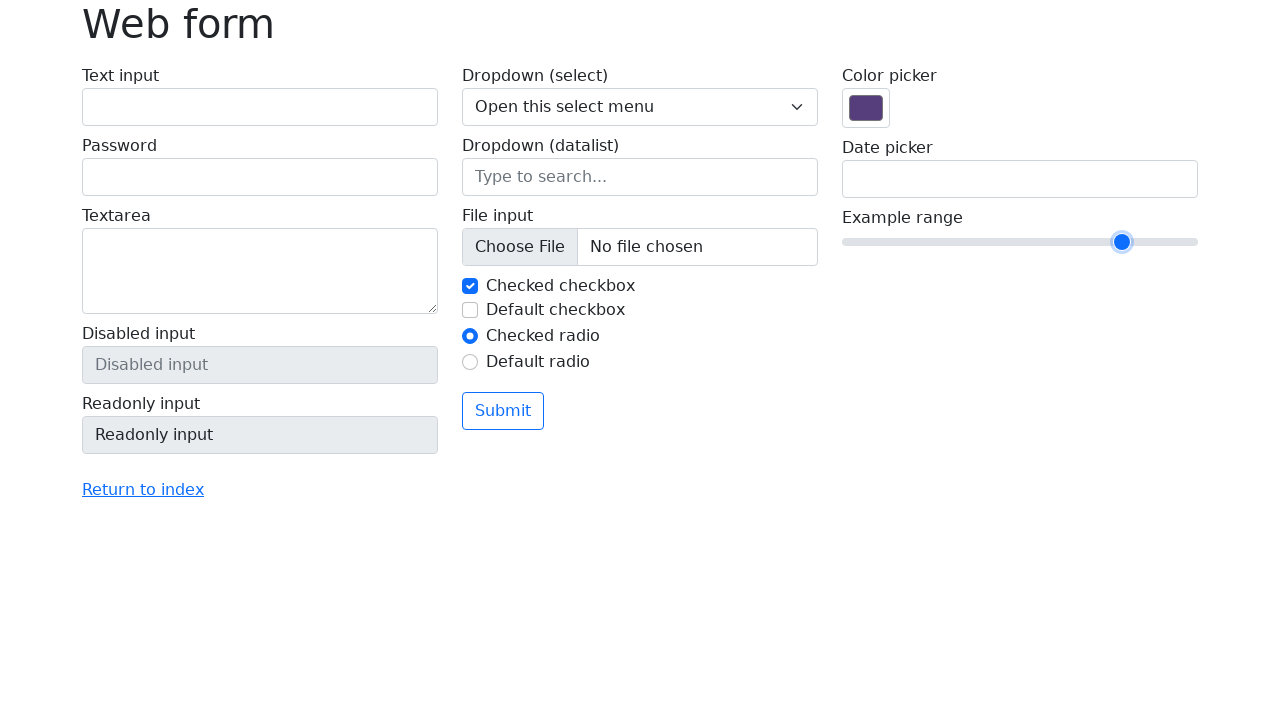

Pressed ArrowRight key to increment slider value (press 4 of 4) on input[name='my-range']
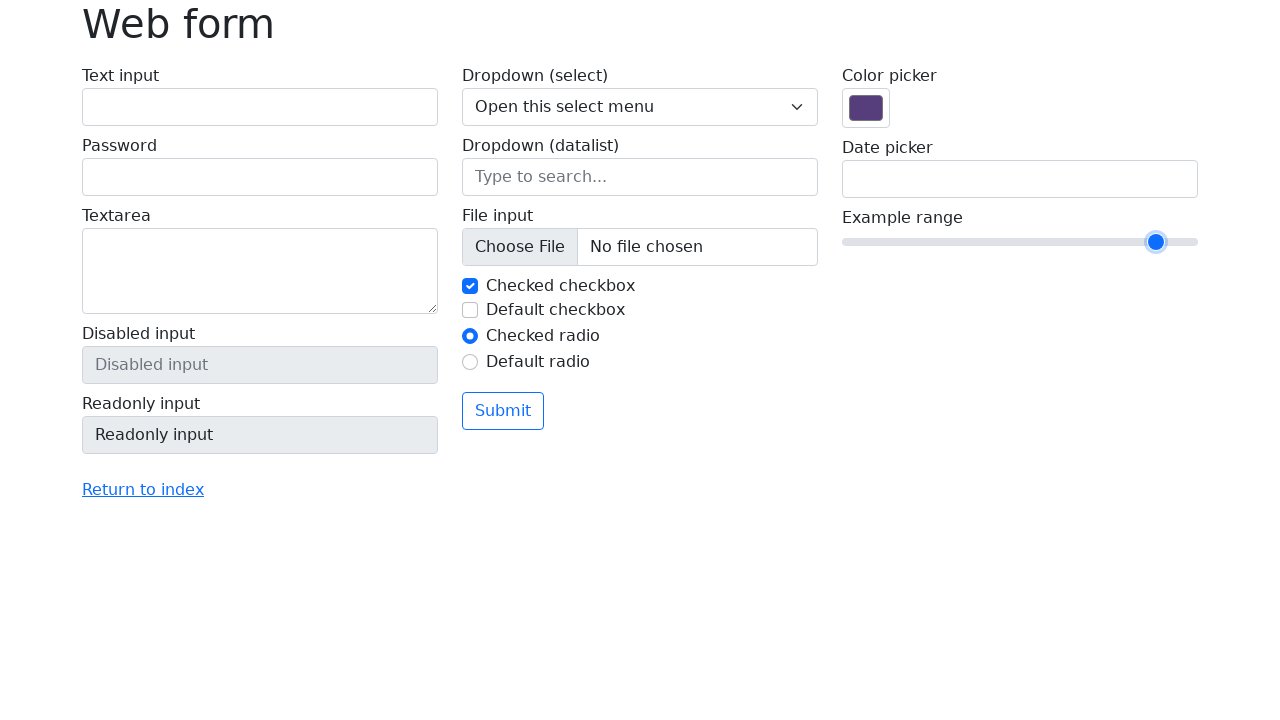

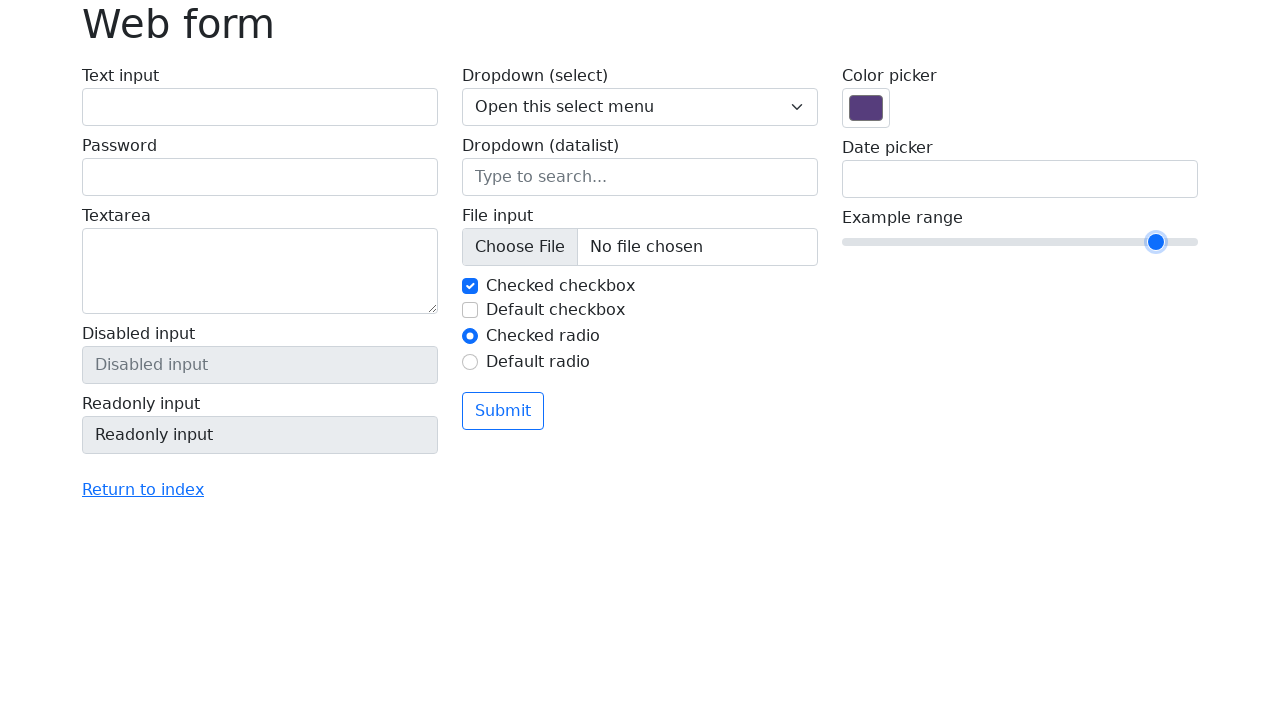